Tests JavaScript confirm dialog by accepting it and verifying the OK result

Starting URL: https://the-internet.herokuapp.com/javascript_alerts

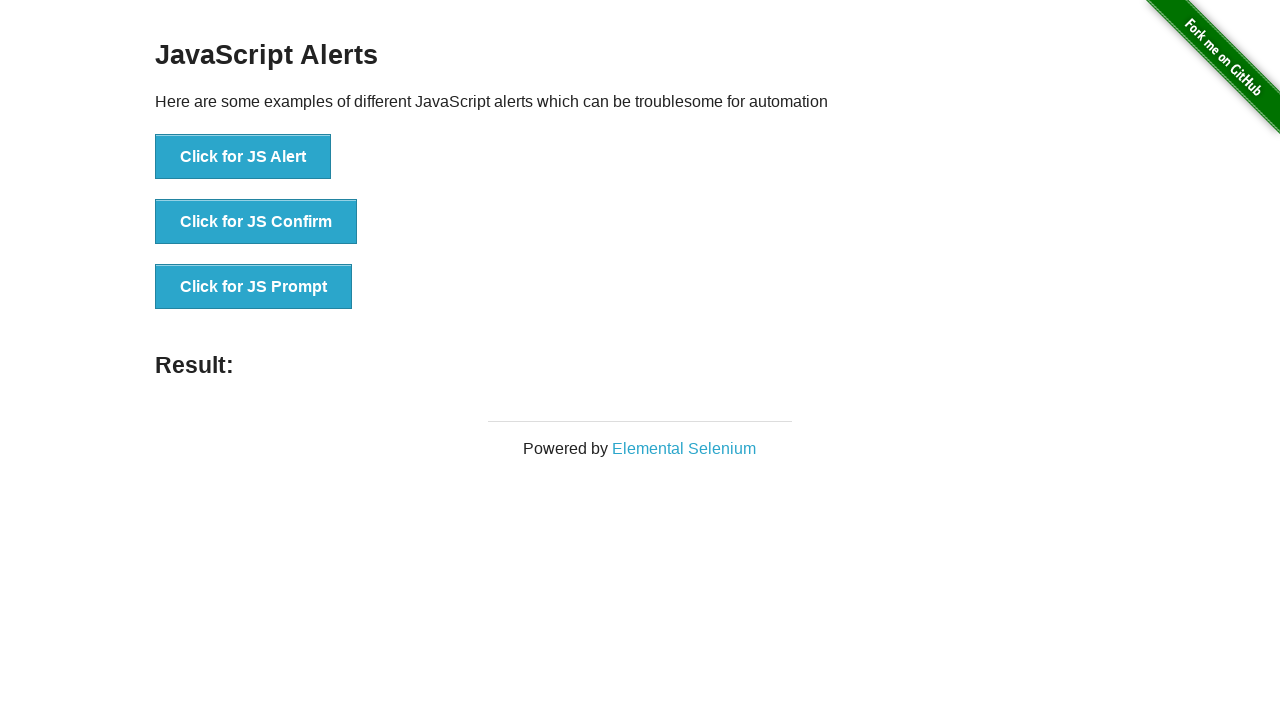

Set up dialog handler to accept confirm dialogs
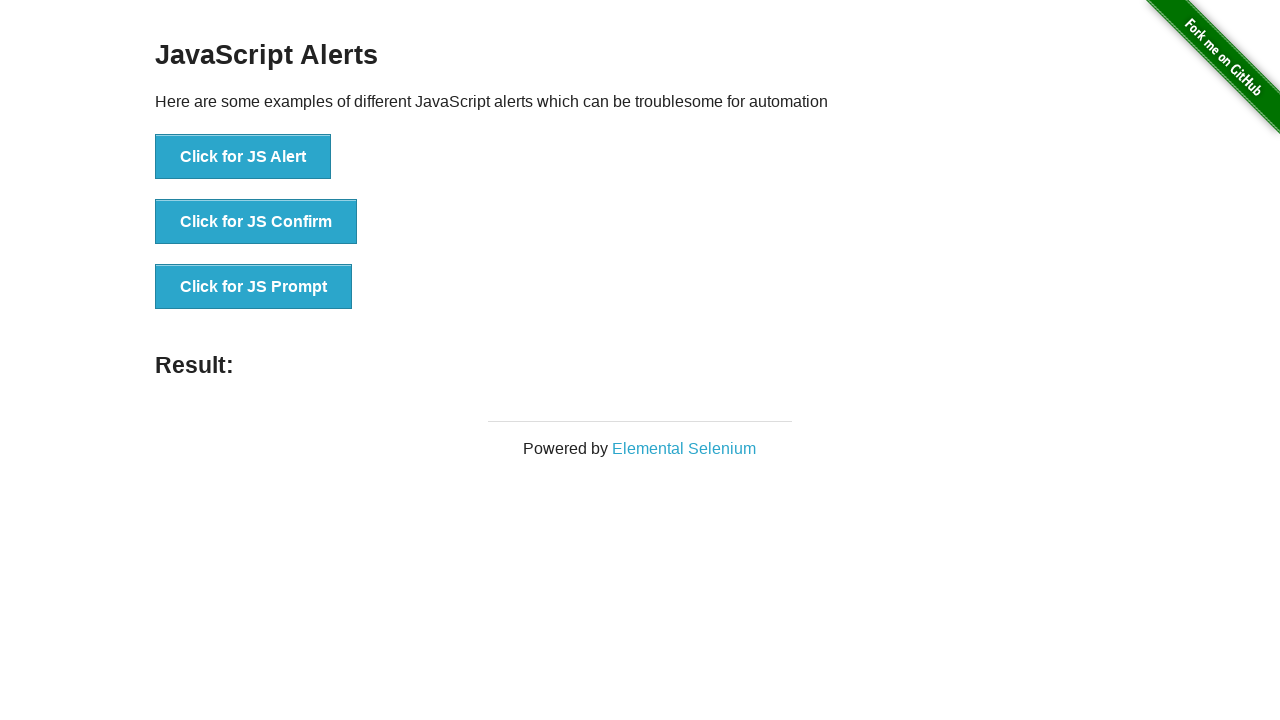

Clicked button to trigger JavaScript confirm dialog at (256, 222) on xpath=//*[@id="content"]/div/ul/li[2]/button
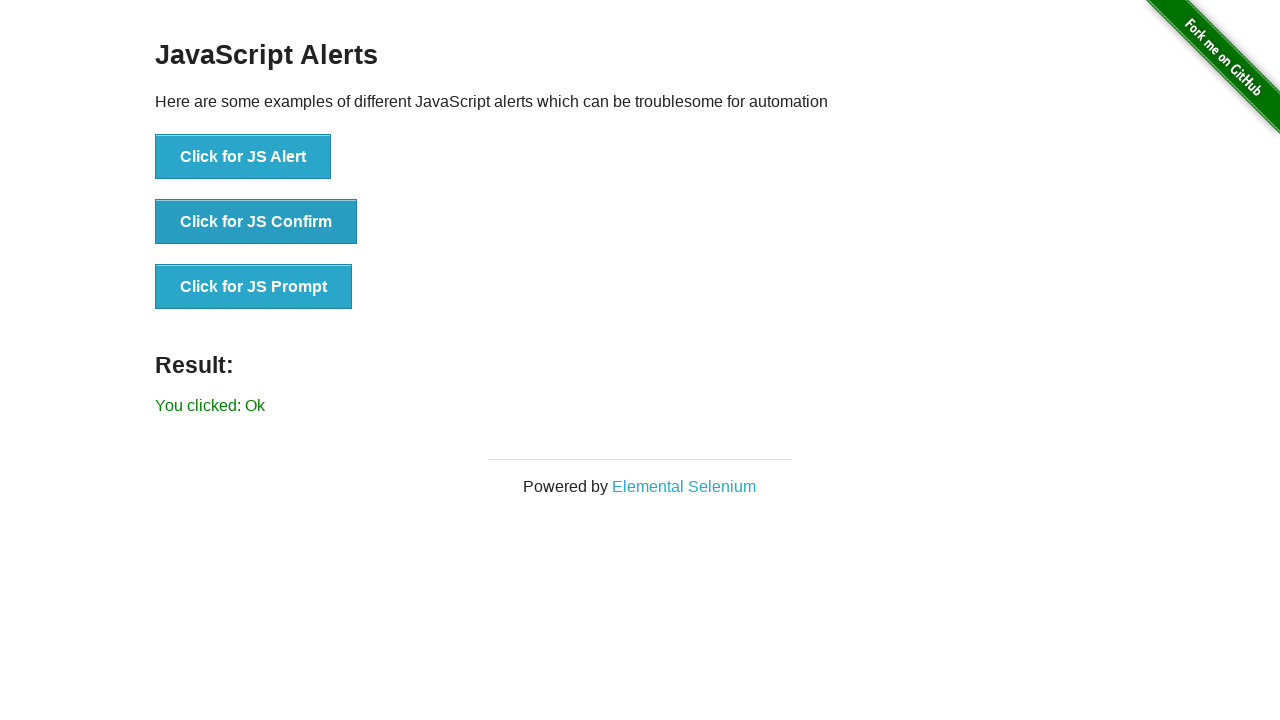

Verified that confirm dialog was accepted and result shows 'You clicked: Ok'
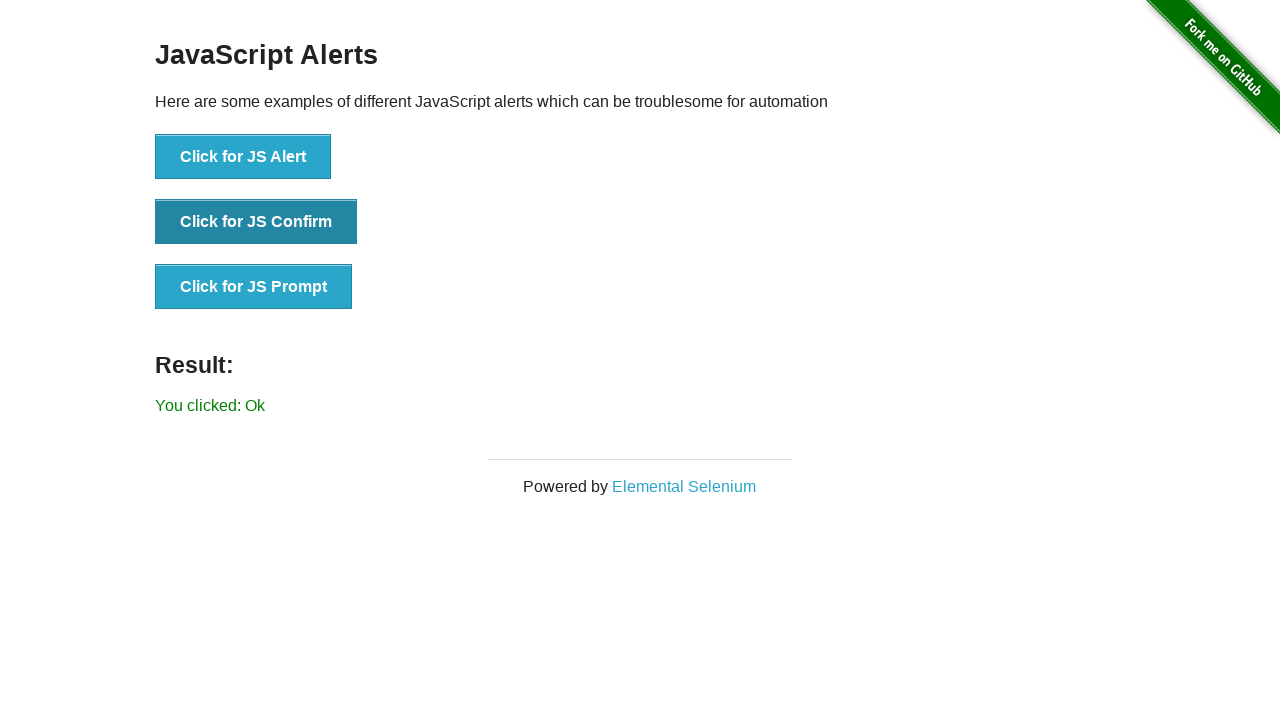

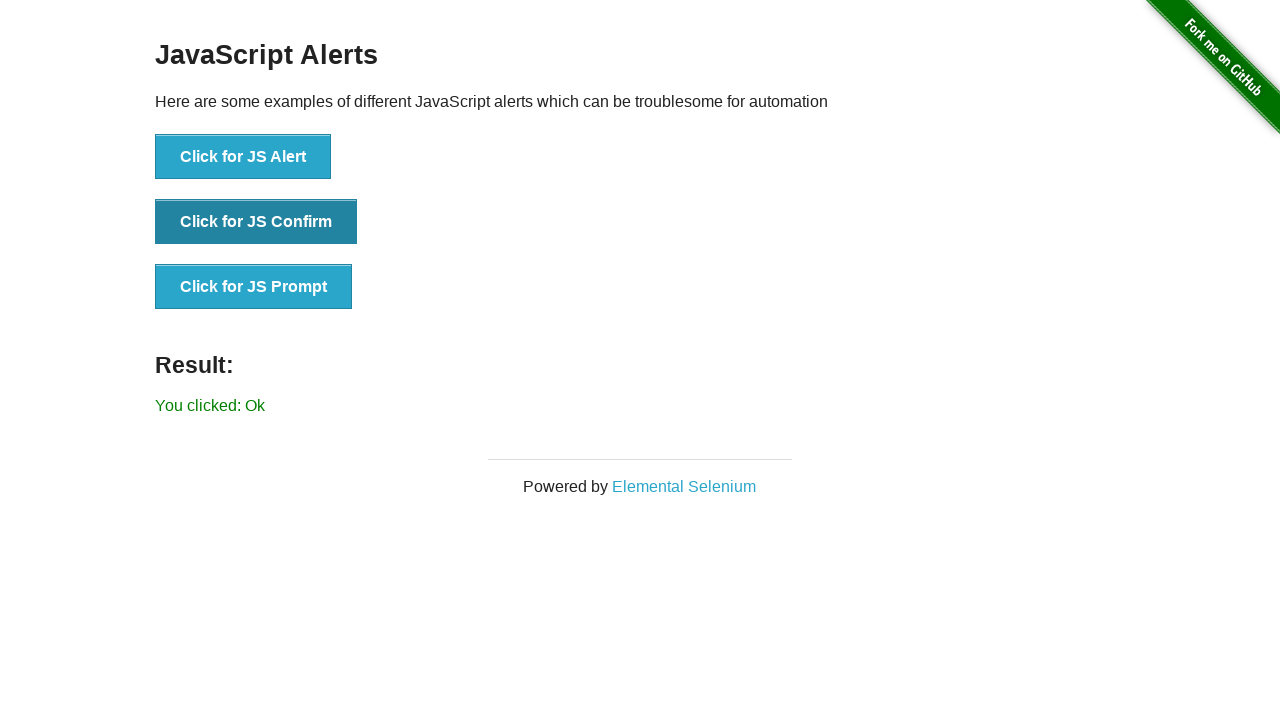